Tests opening a new browser window by clicking a button and switching to it to verify content

Starting URL: https://demoqa.com/browser-windows

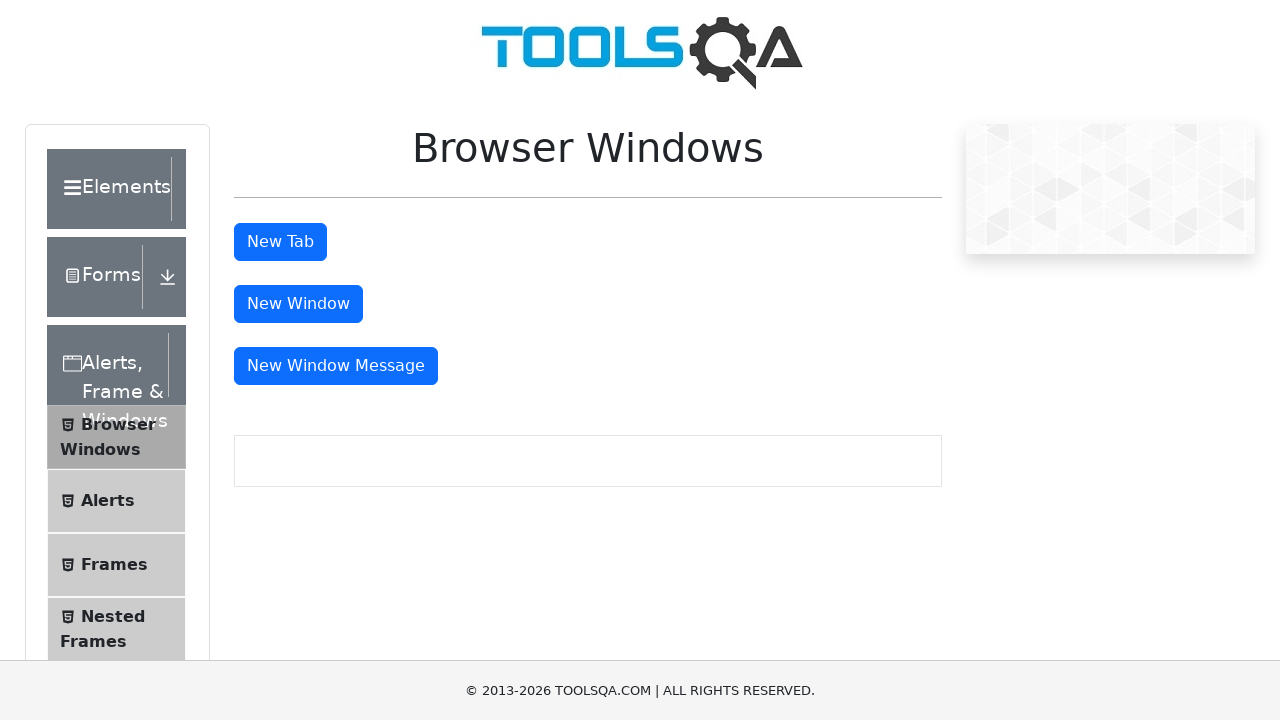

Clicked window button to open new browser window at (298, 304) on #windowButton
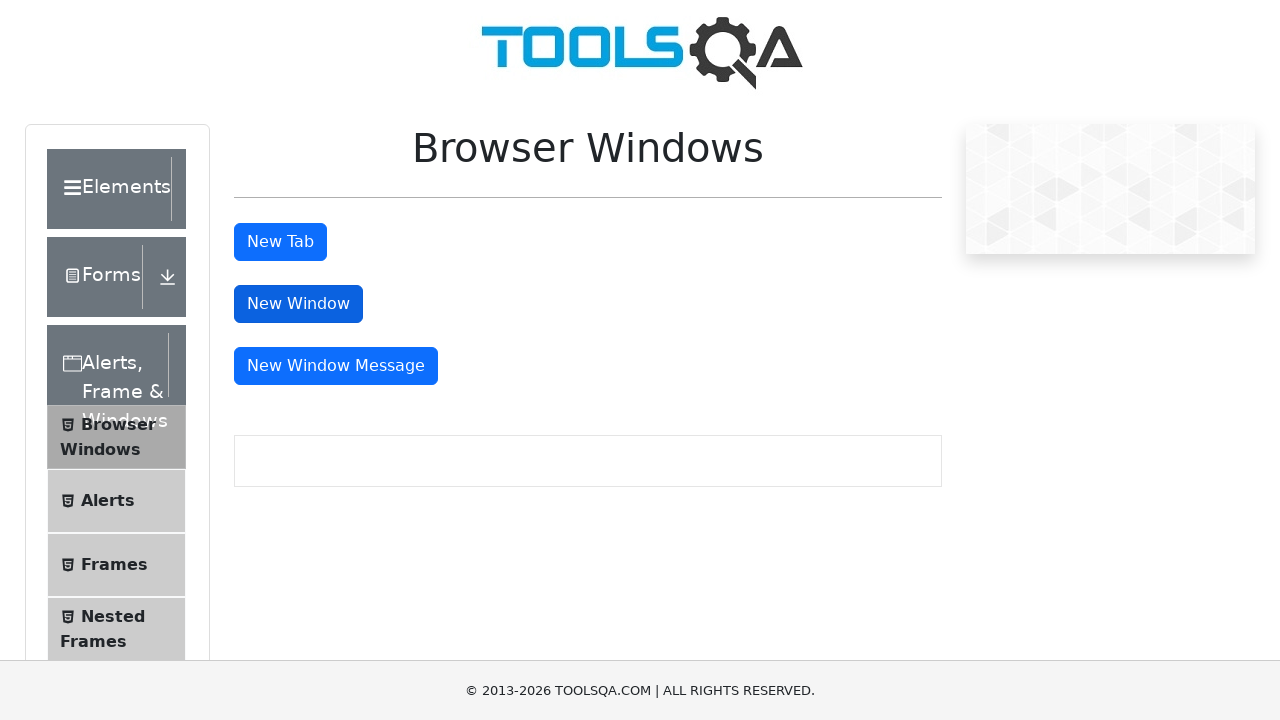

Clicked window button and waited for new page to open at (298, 304) on #windowButton
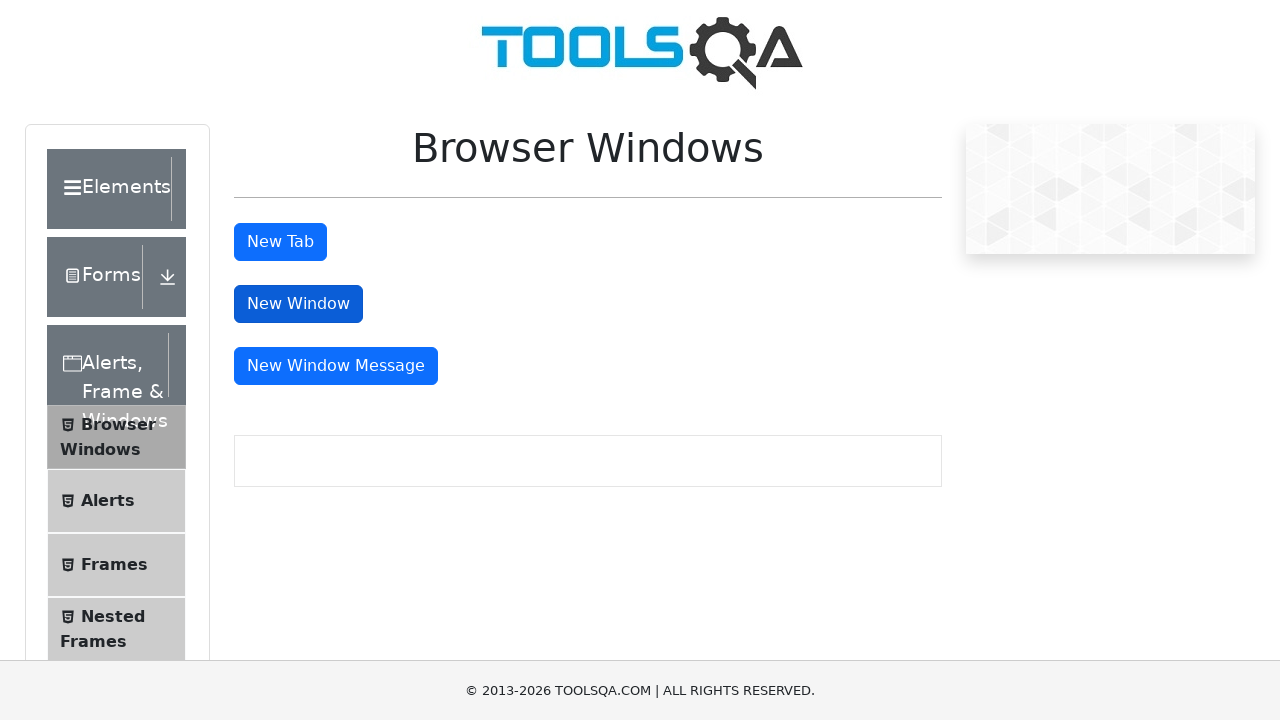

Switched to newly opened browser window
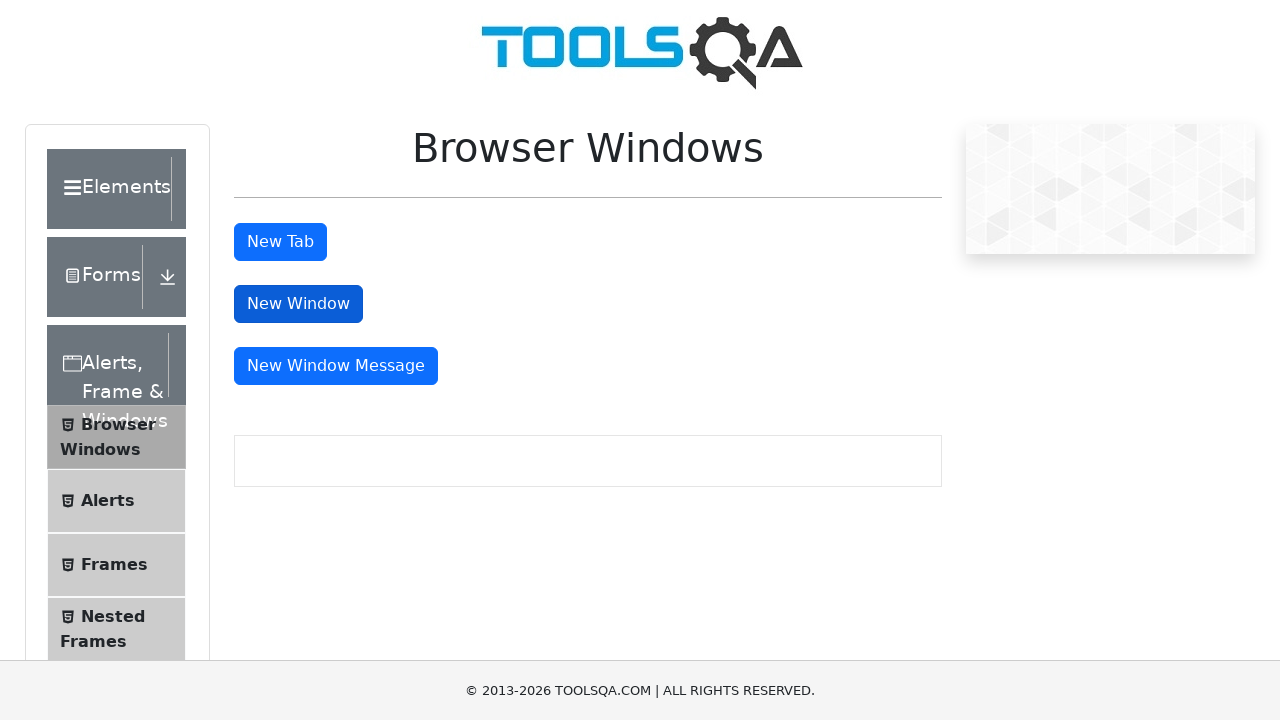

Waited for sample heading element to load in new window
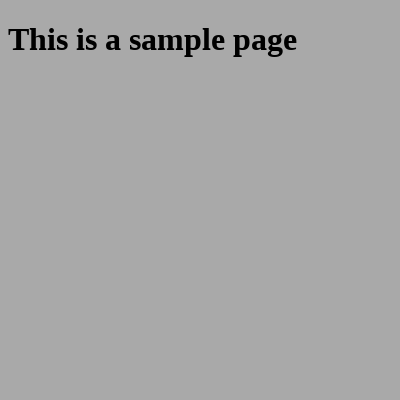

Located the sample heading element in new window
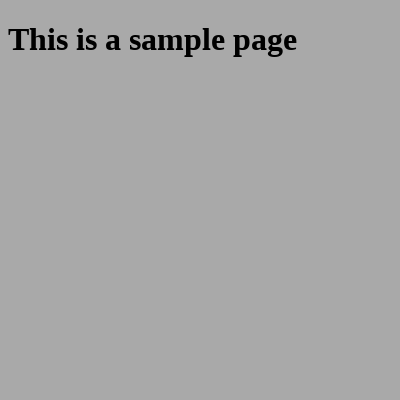

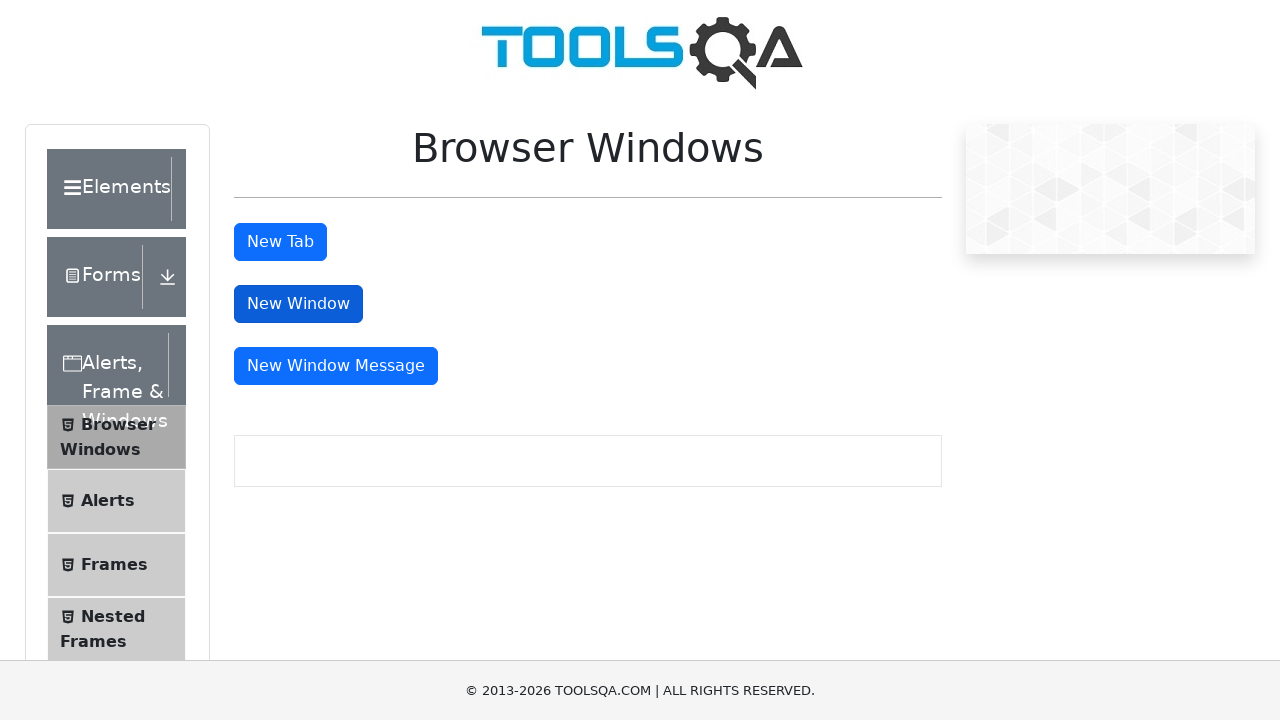